Tests window switching functionality by clicking a link that opens a new window, then switching to that window and verifying its title is "New Window"

Starting URL: https://the-internet.herokuapp.com/windows

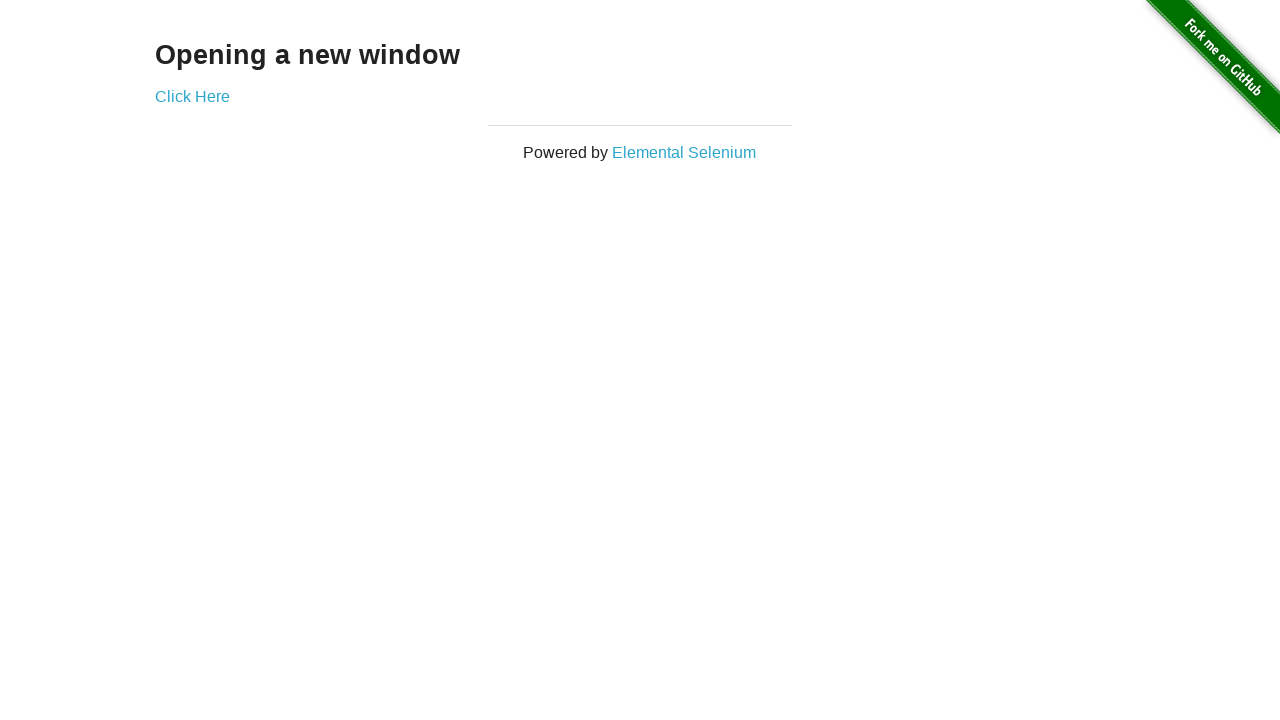

Clicked 'Click Here' link to open new window at (192, 96) on a:has-text('Click Here')
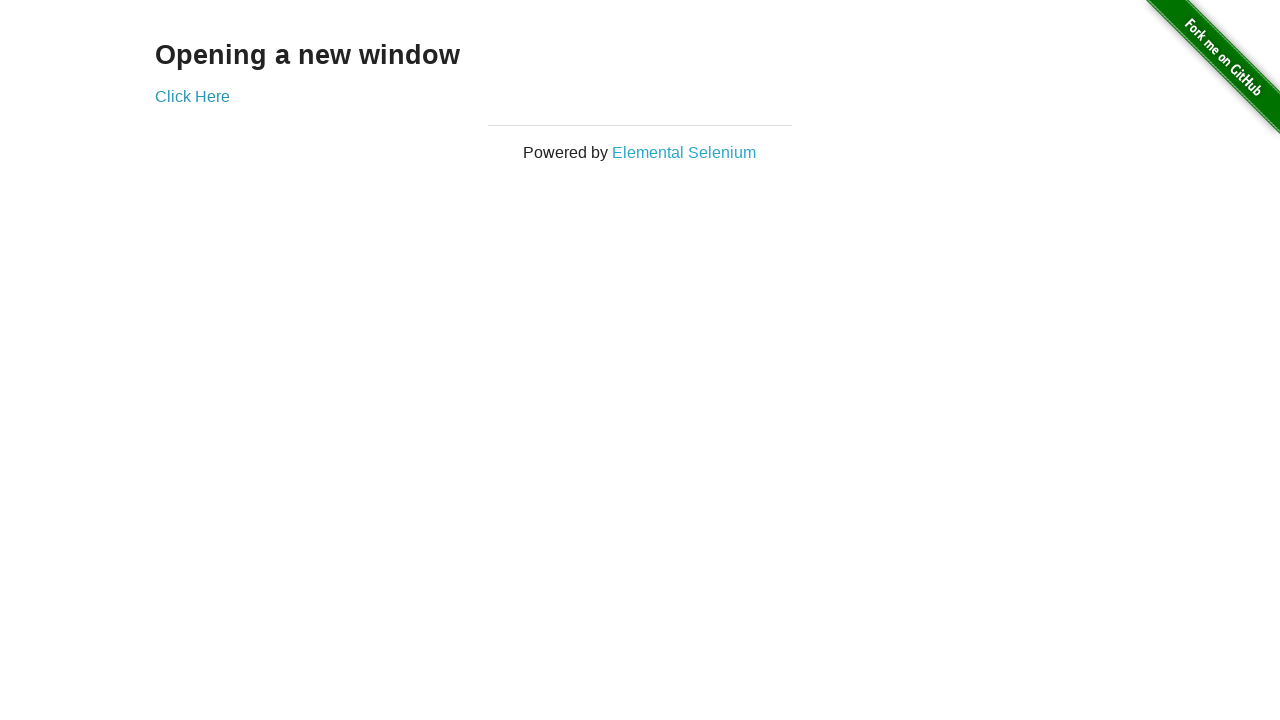

Captured new window/page object
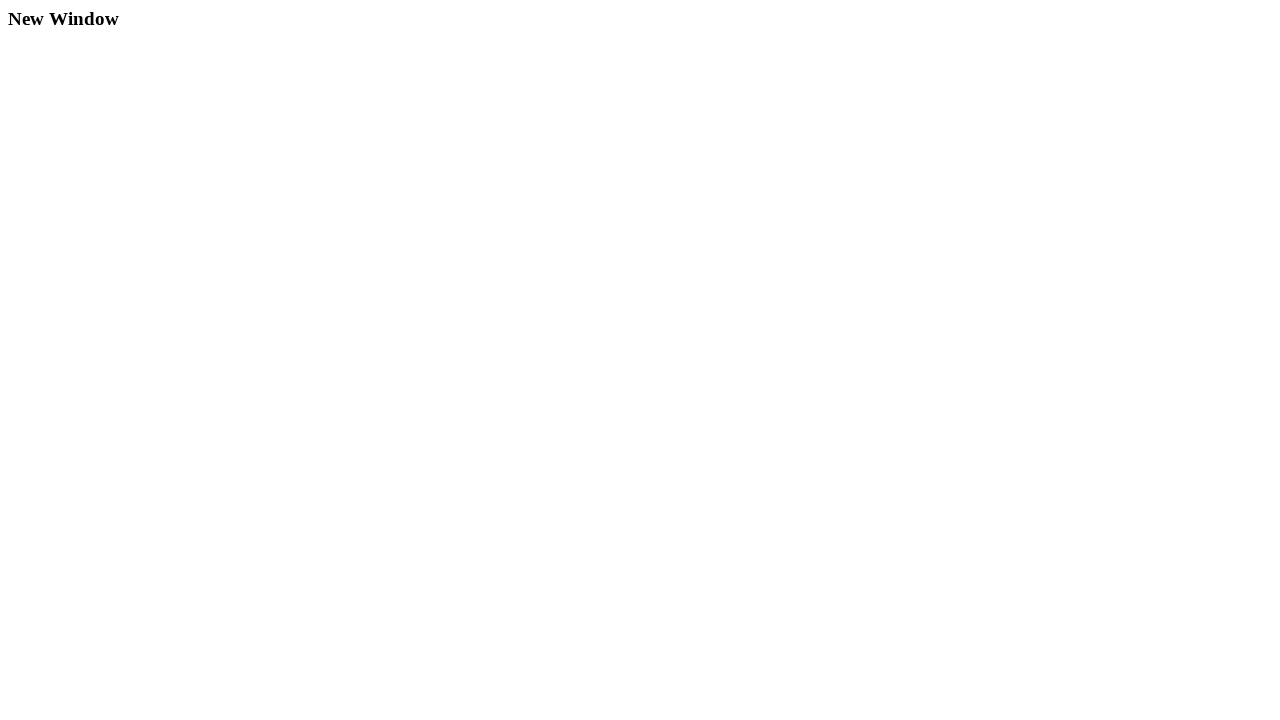

New window finished loading
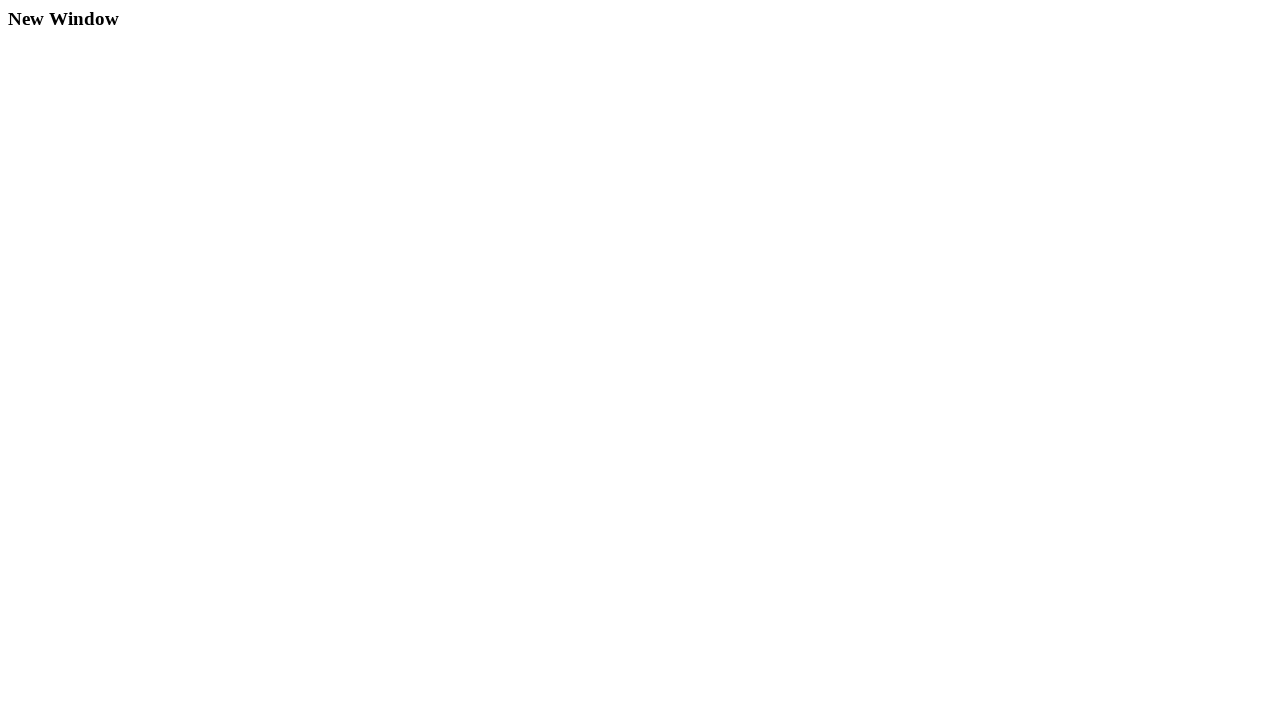

Verified new window title is 'New Window'
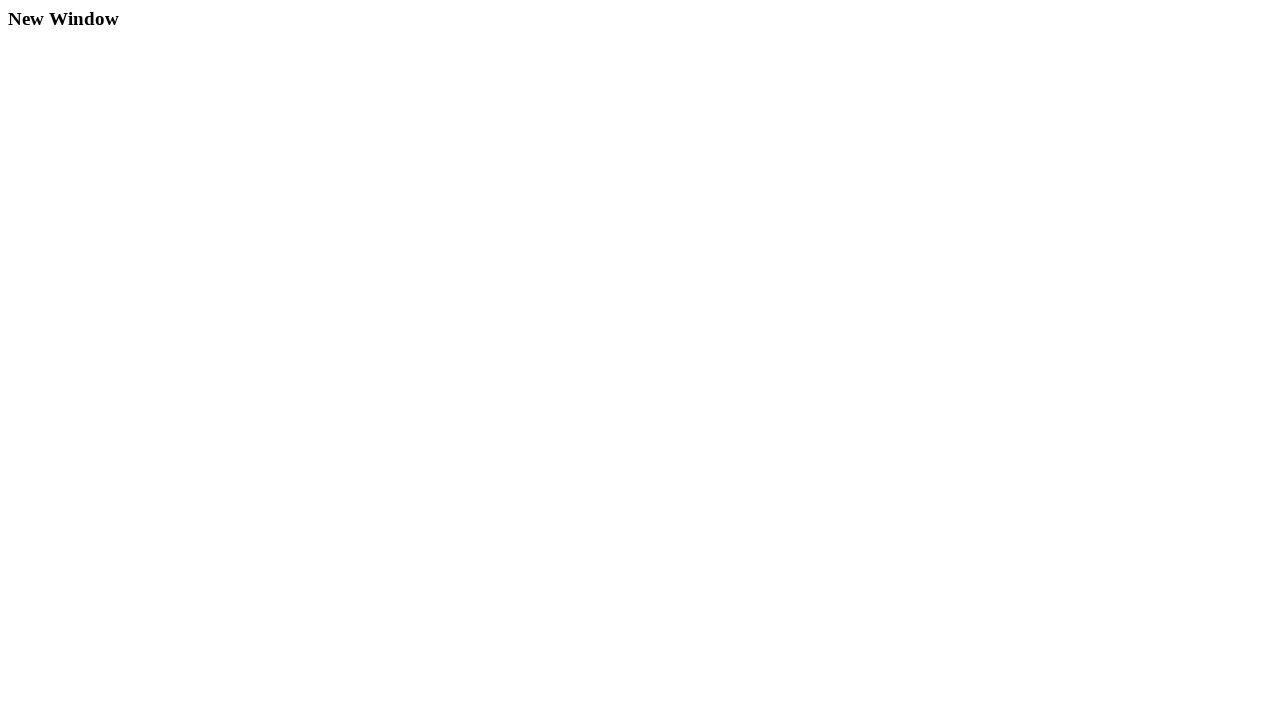

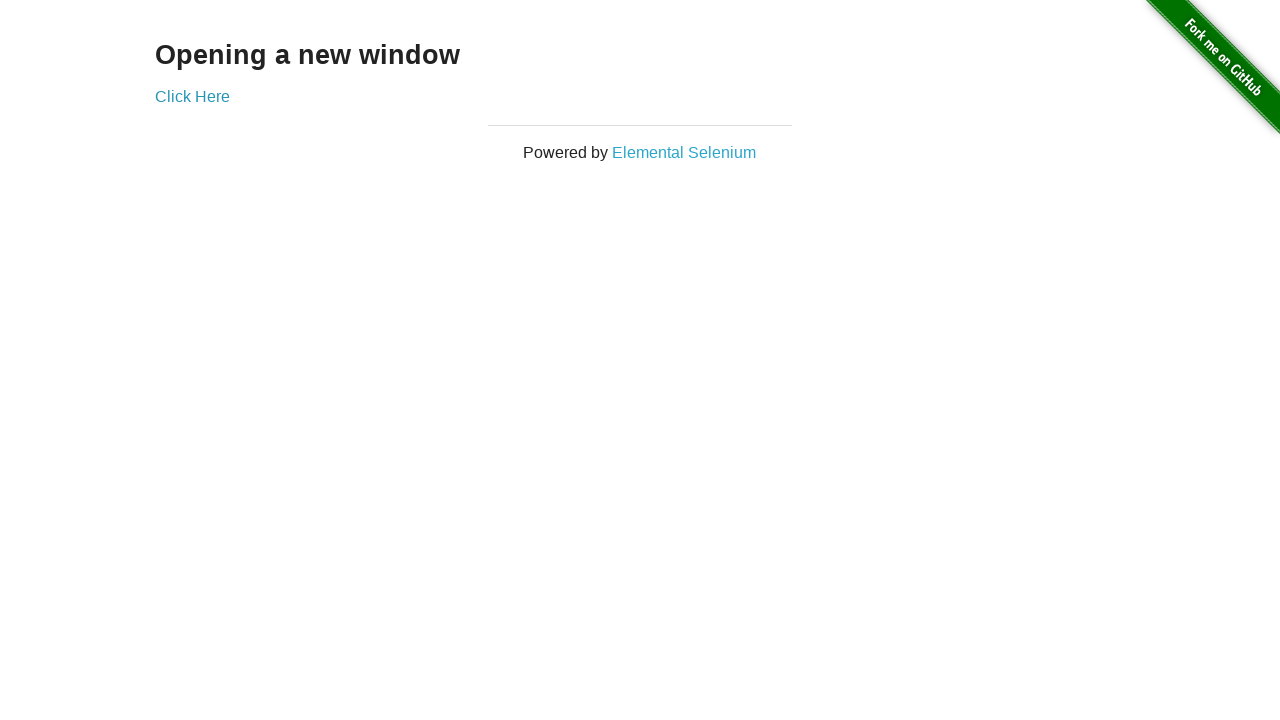